Tests the "Double Click Me" button on DemoQA buttons page by double-clicking it and verifying the double-click message appears.

Starting URL: https://demoqa.com/elements

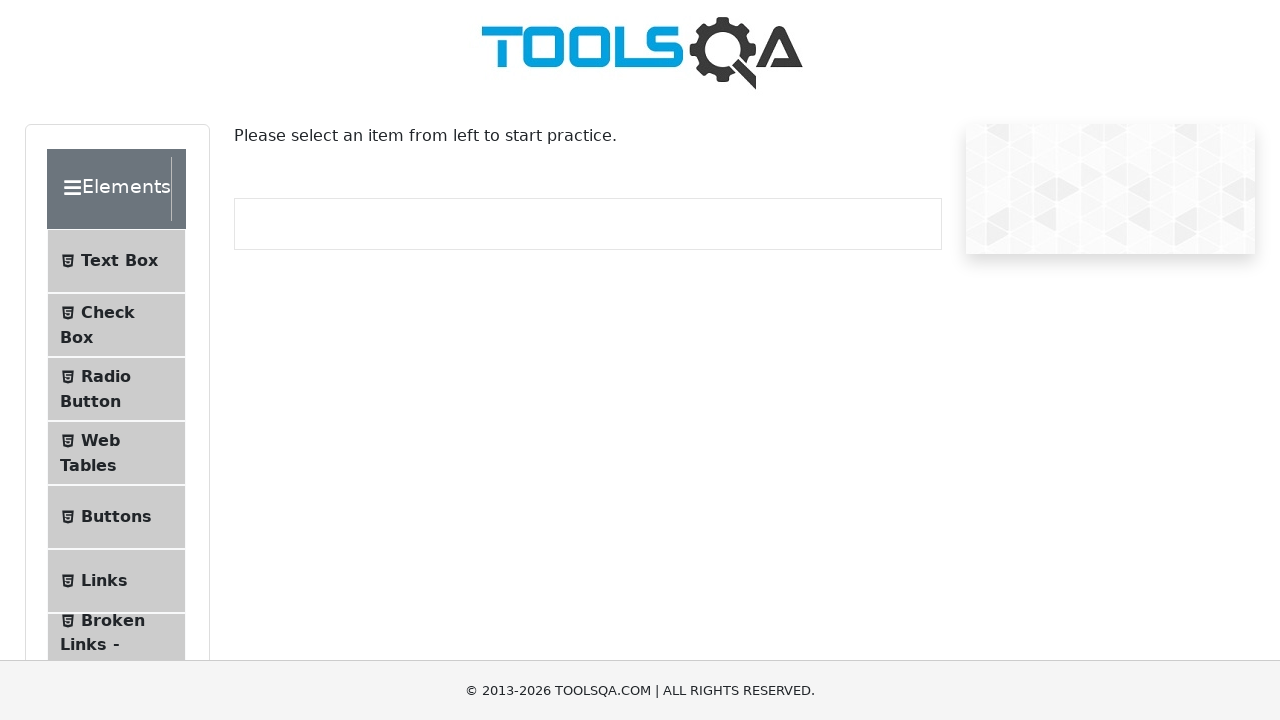

Clicked the Buttons menu item at (116, 517) on li:has-text('Buttons')
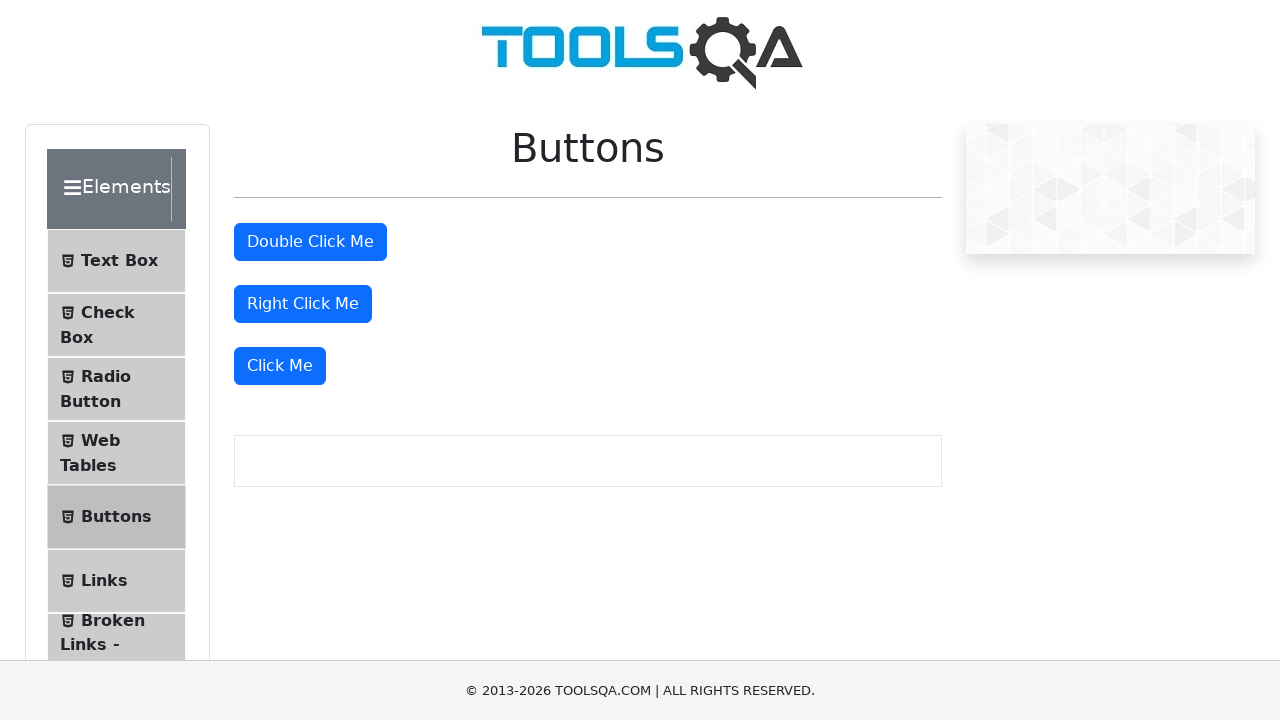

Buttons page loaded successfully
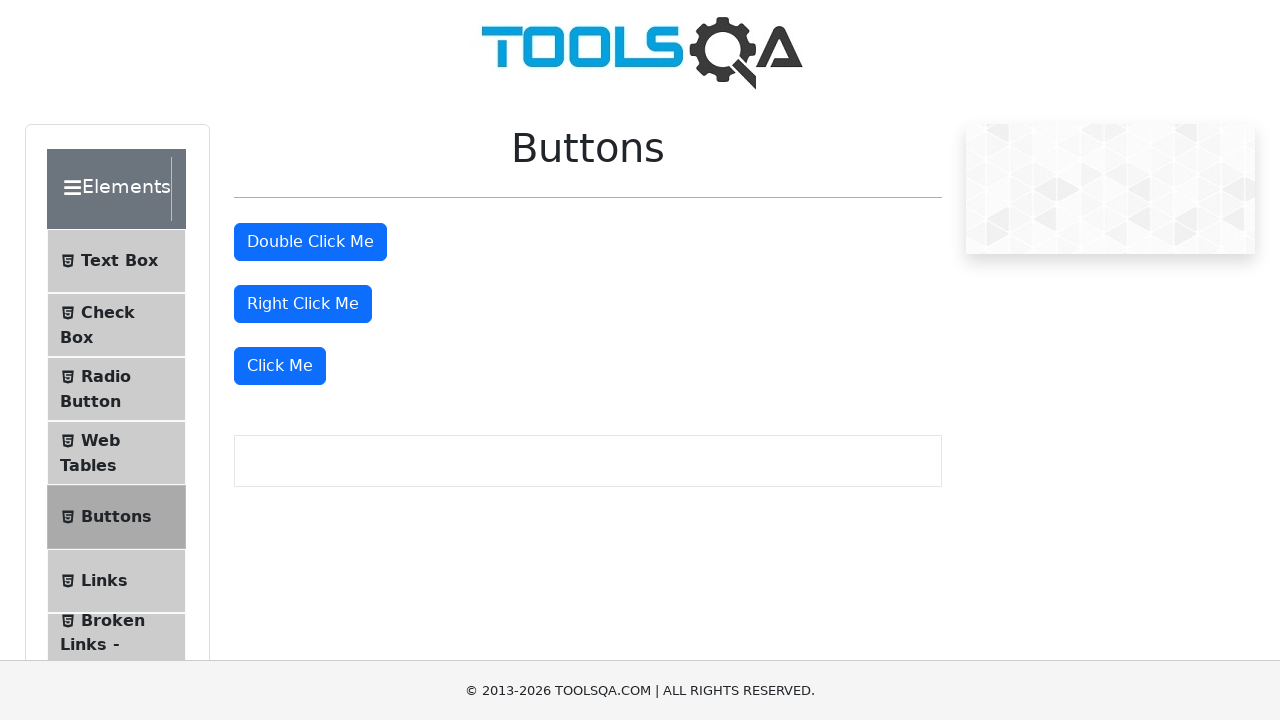

Double-clicked the 'Double Click Me' button at (310, 242) on internal:role=button[name="Double Click Me"i]
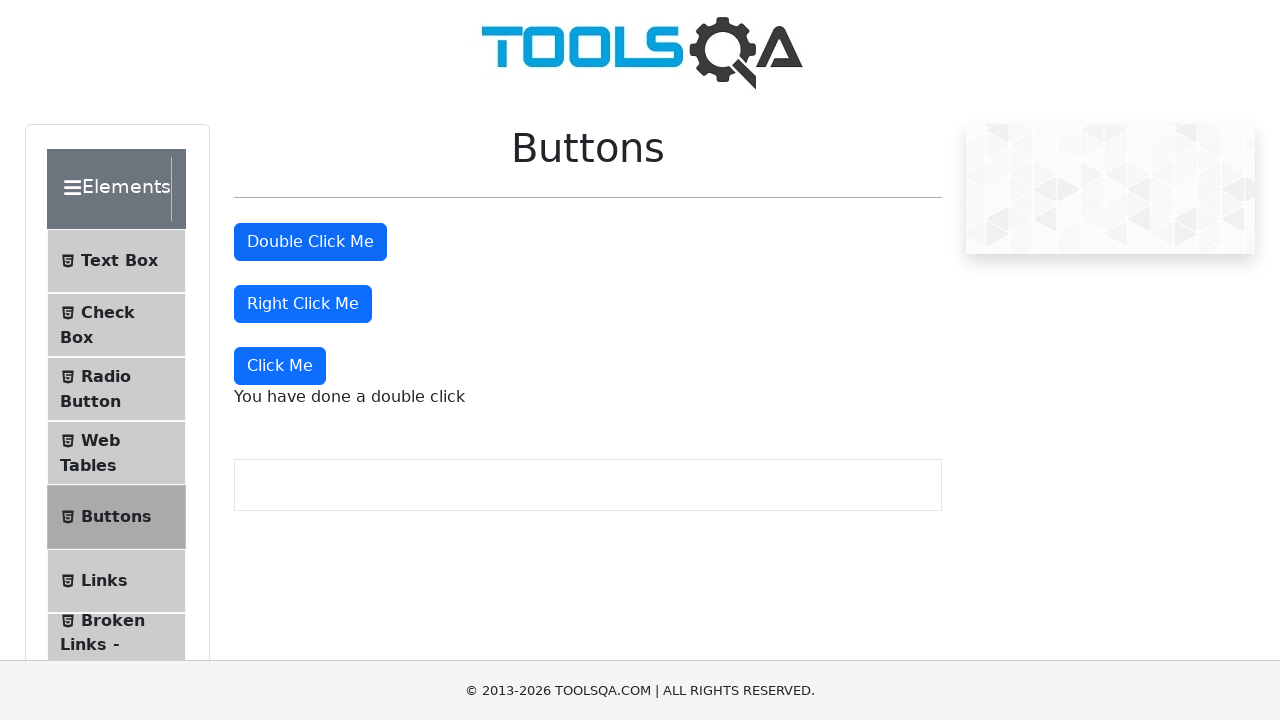

Verified double-click message 'You have done a double click' appeared
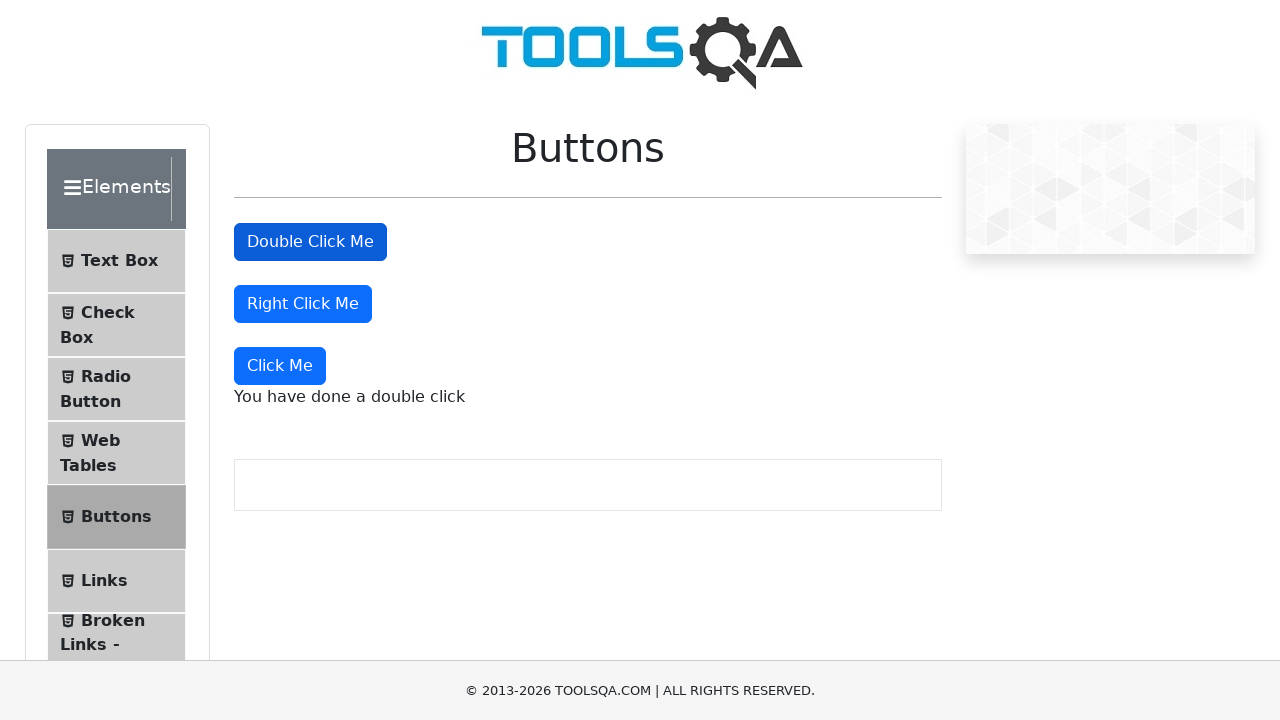

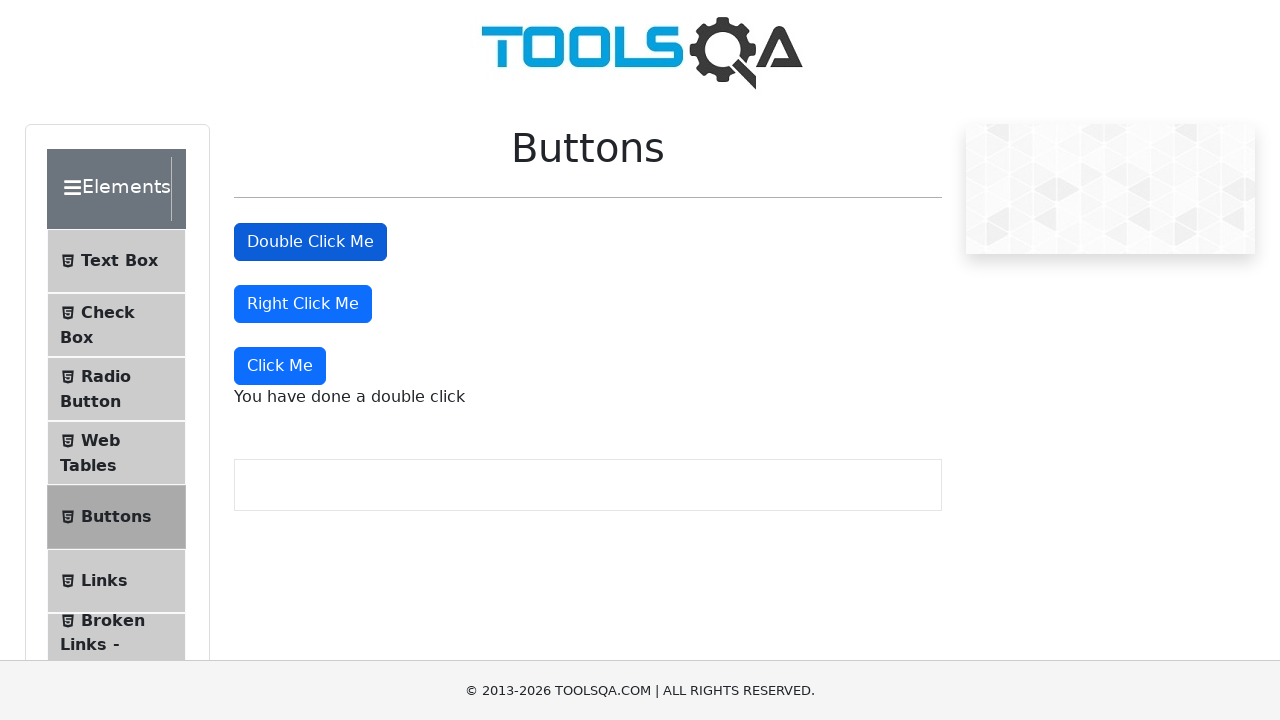